Tests that todo data persists after page reload

Starting URL: https://demo.playwright.dev/todomvc

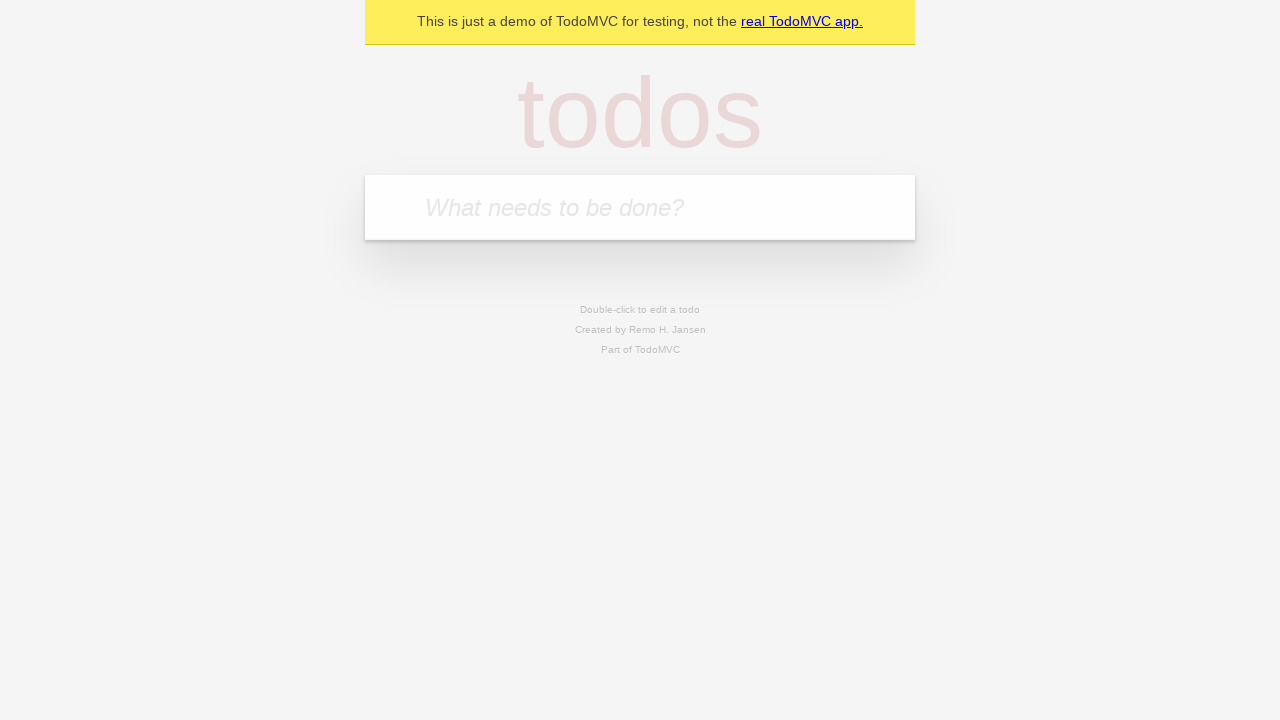

Filled todo input with 'buy some cheese' on internal:attr=[placeholder="What needs to be done?"i]
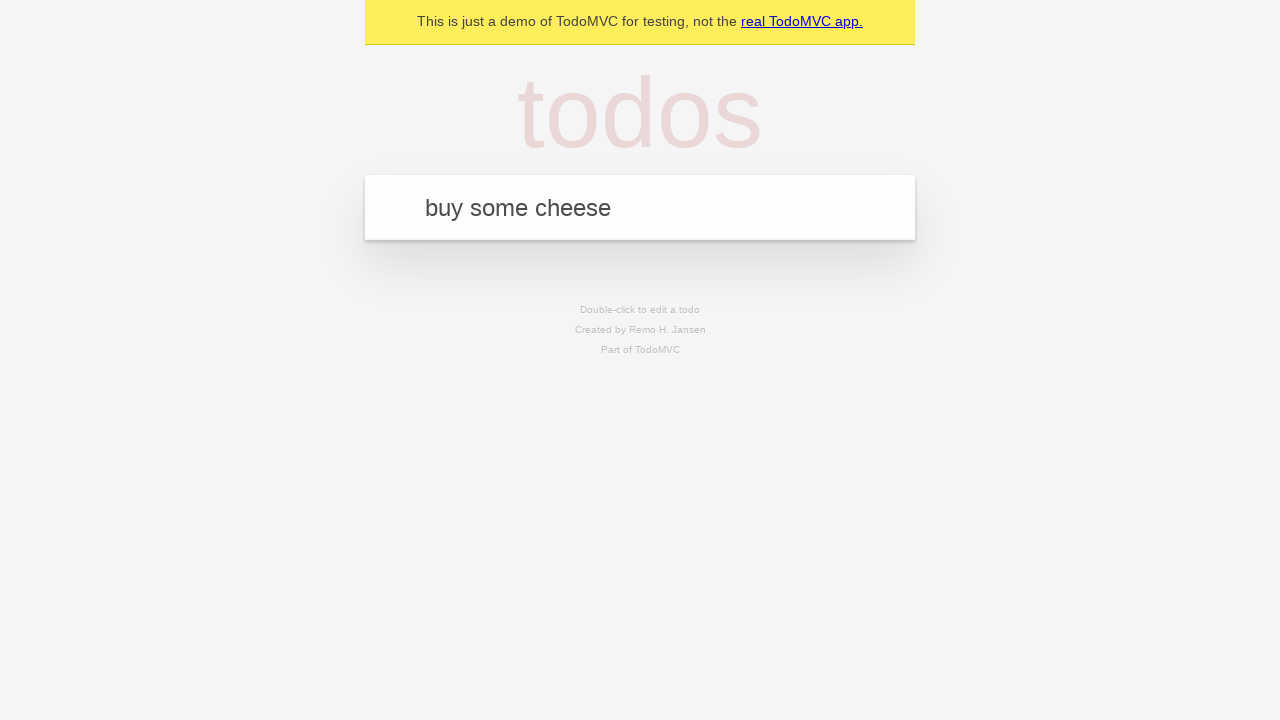

Pressed Enter to create first todo on internal:attr=[placeholder="What needs to be done?"i]
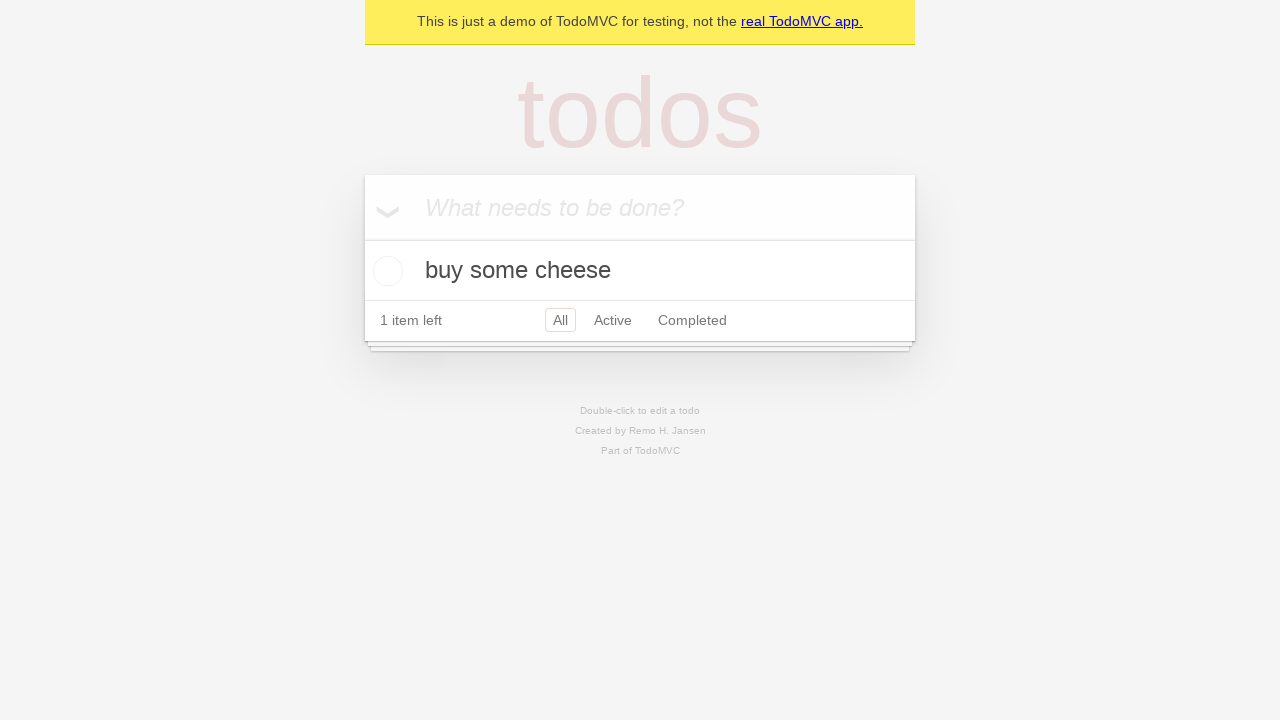

Filled todo input with 'feed the cat' on internal:attr=[placeholder="What needs to be done?"i]
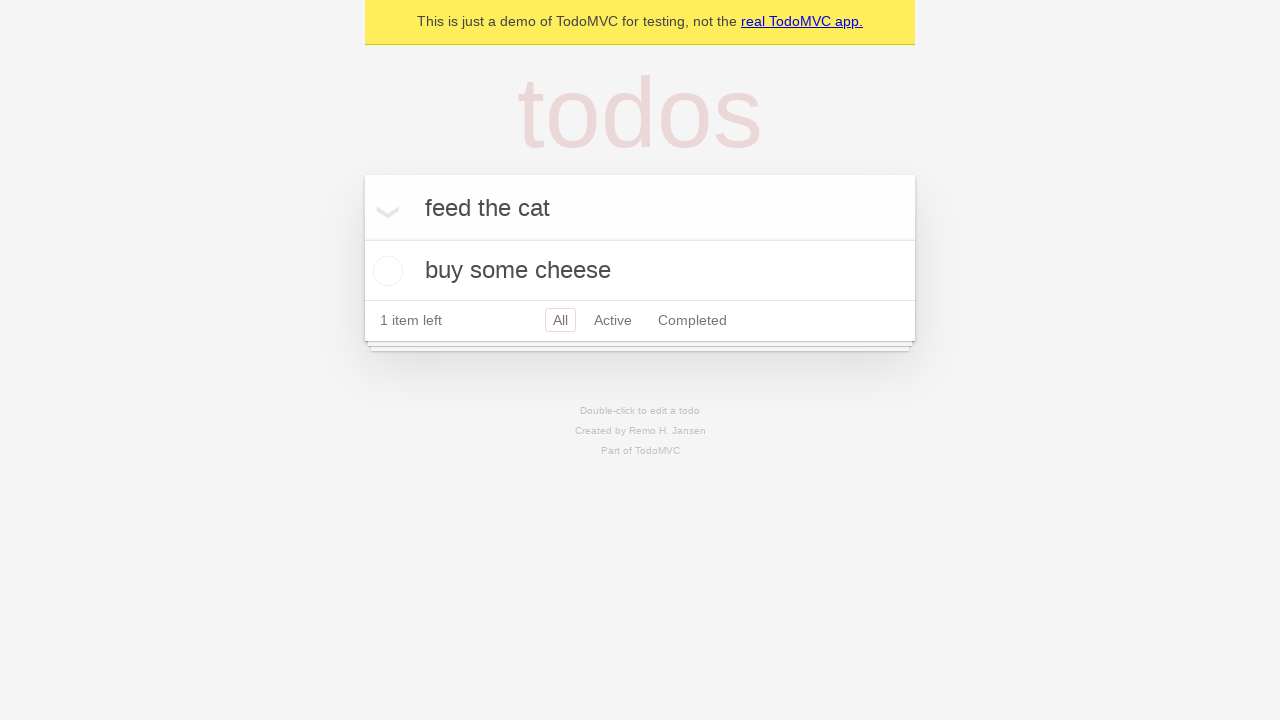

Pressed Enter to create second todo on internal:attr=[placeholder="What needs to be done?"i]
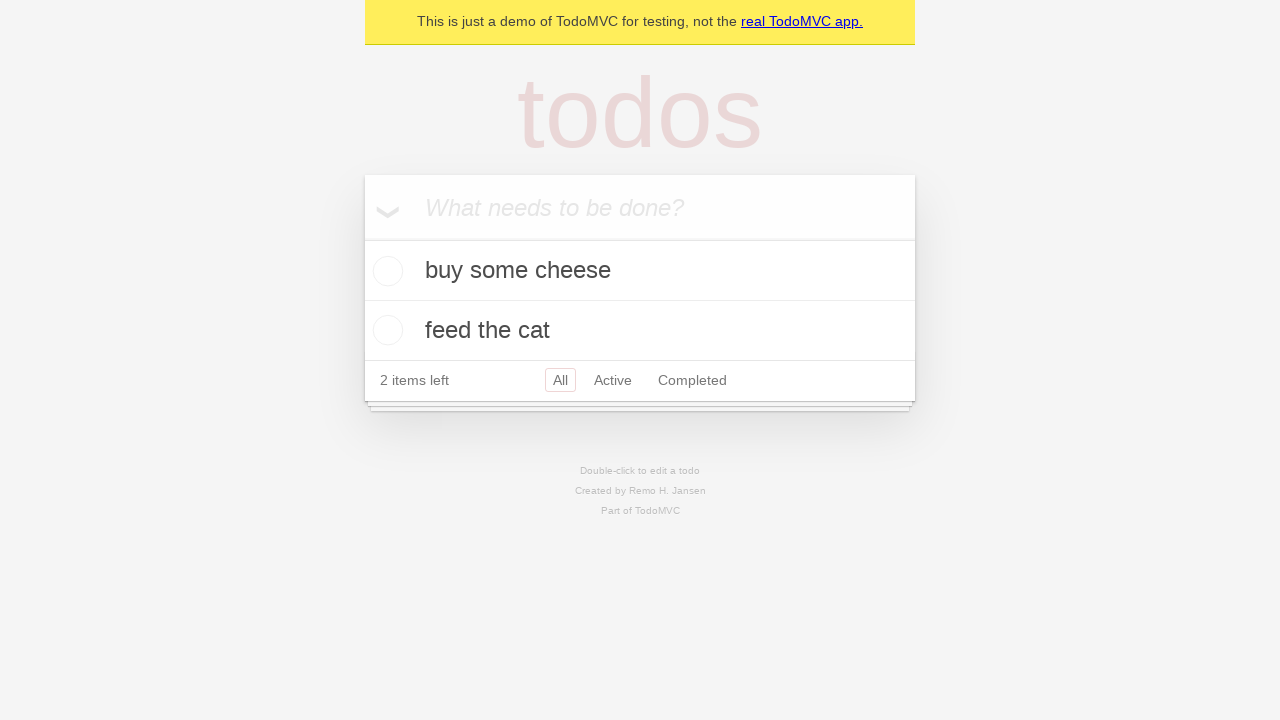

Checked the first todo item at (385, 271) on internal:testid=[data-testid="todo-item"s] >> nth=0 >> internal:role=checkbox
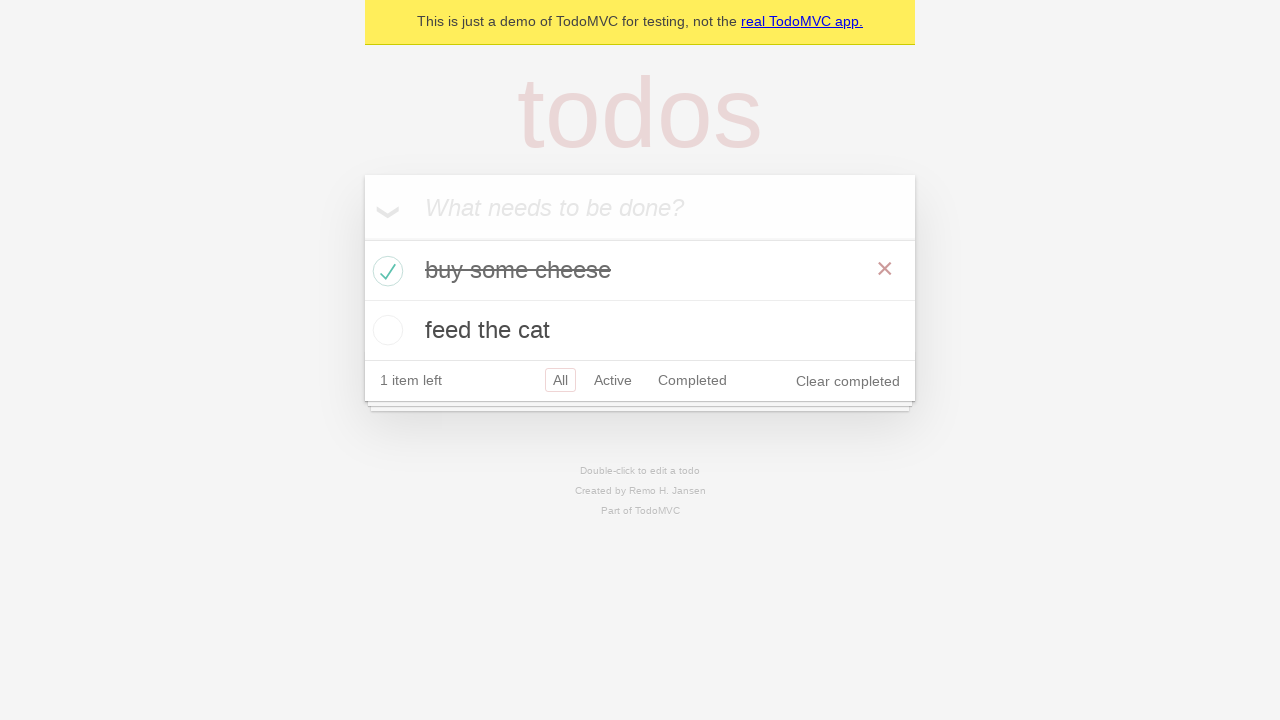

Reloaded the page
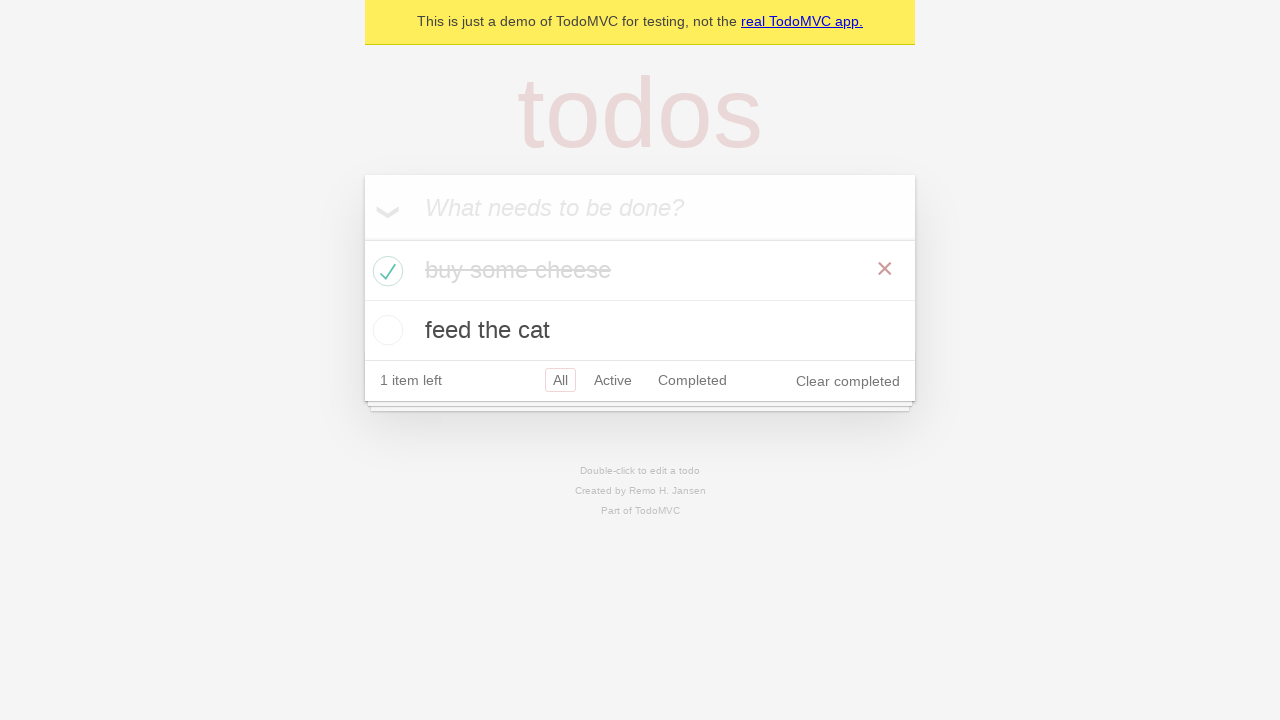

Verified todo items persisted after page reload
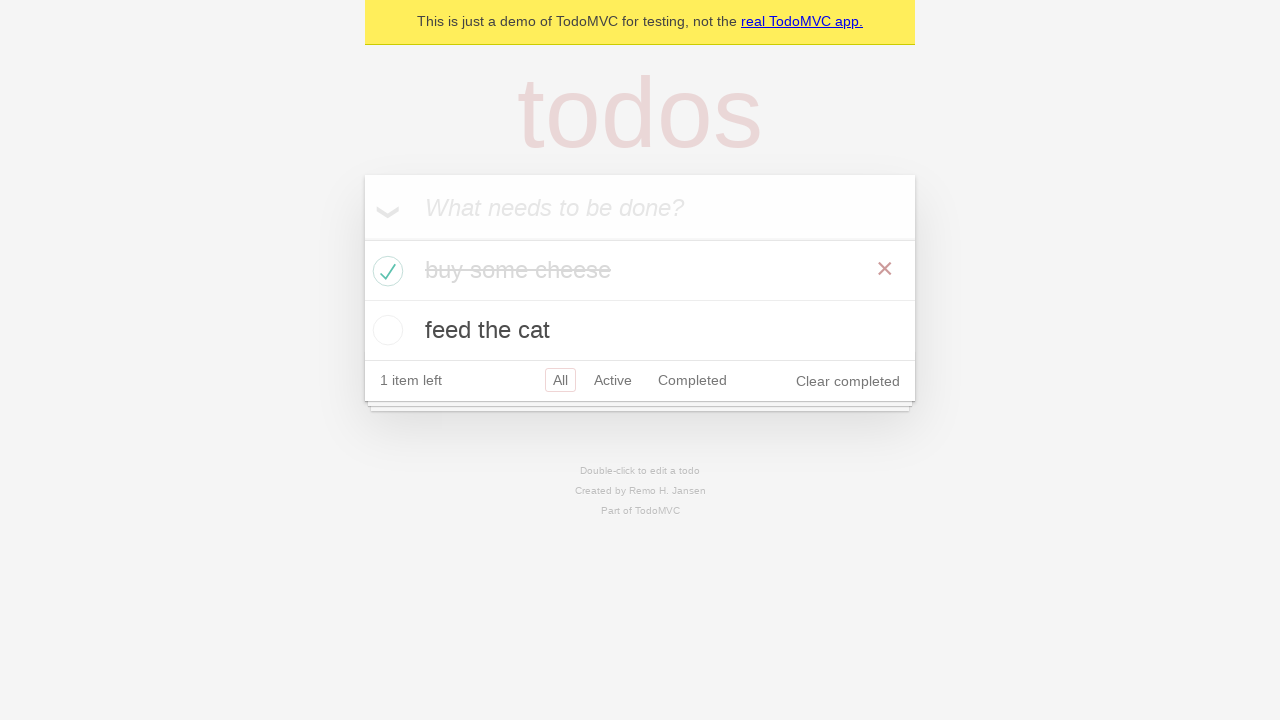

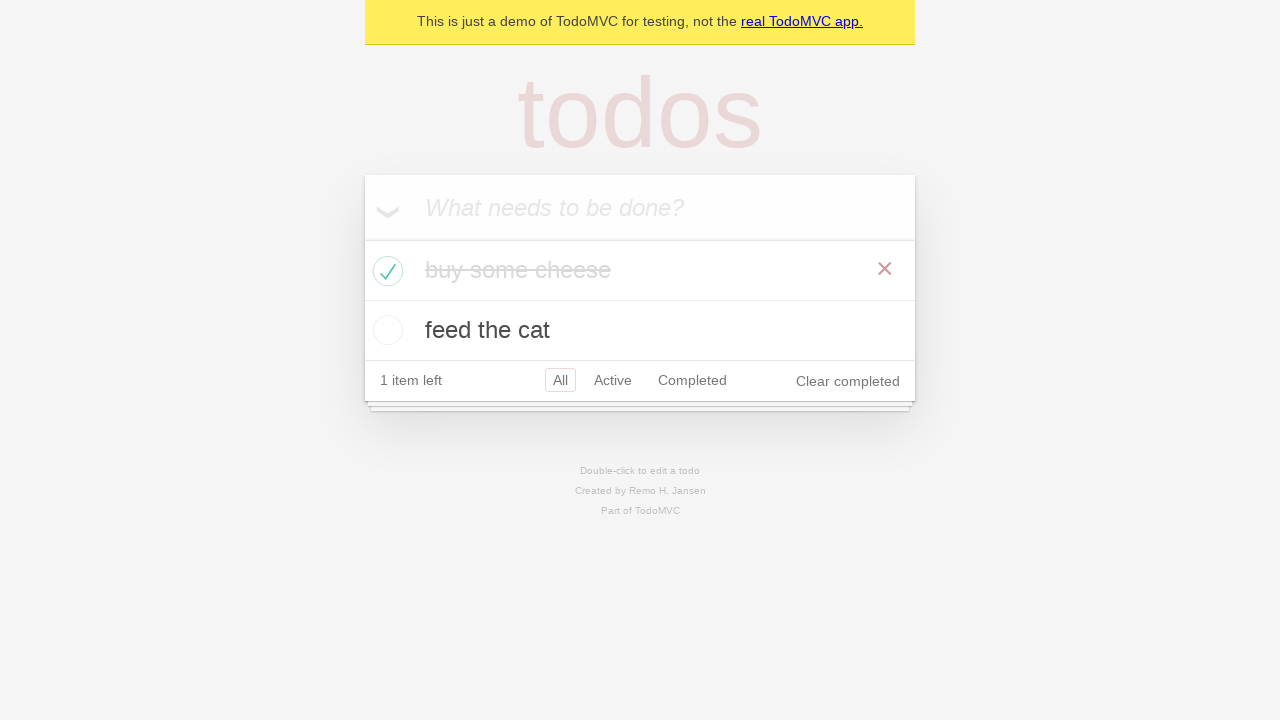